Tests clicking four "easy" buttons in sequence and verifies that a success message appears indicating all buttons were clicked.

Starting URL: https://eviltester.github.io/synchole/buttons.html

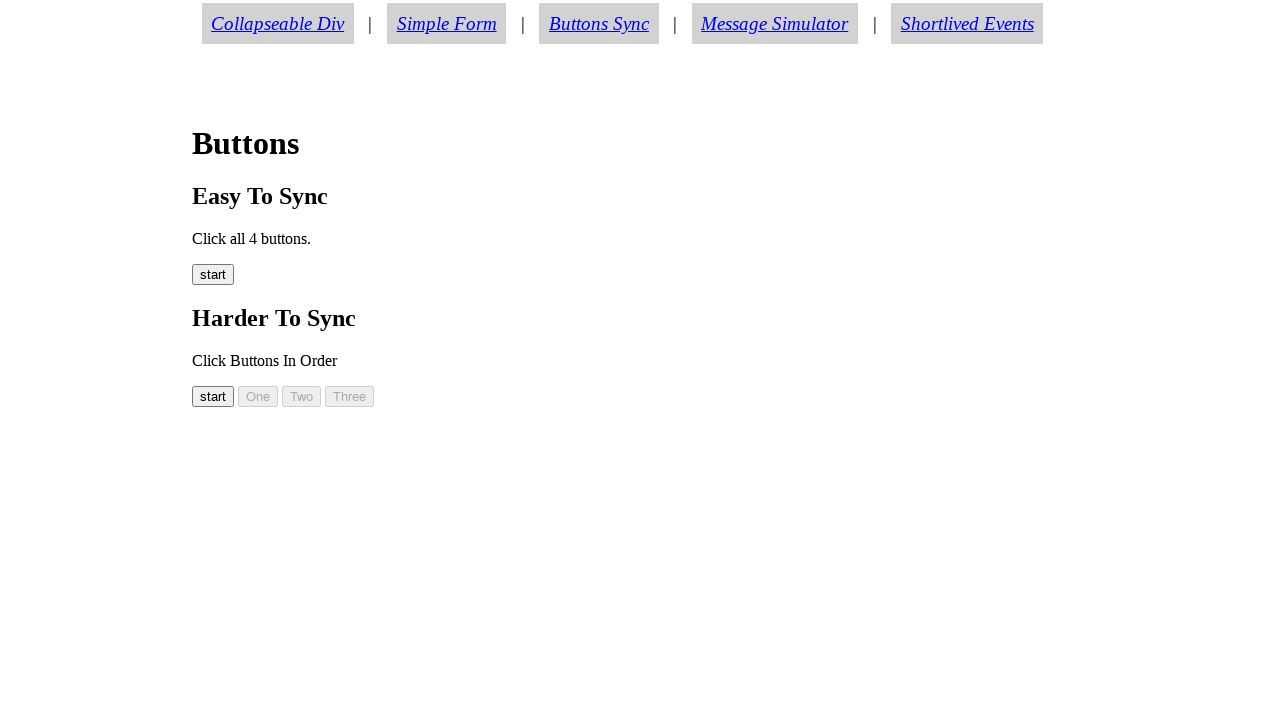

Clicked easy button 1 at (213, 275) on #easy00
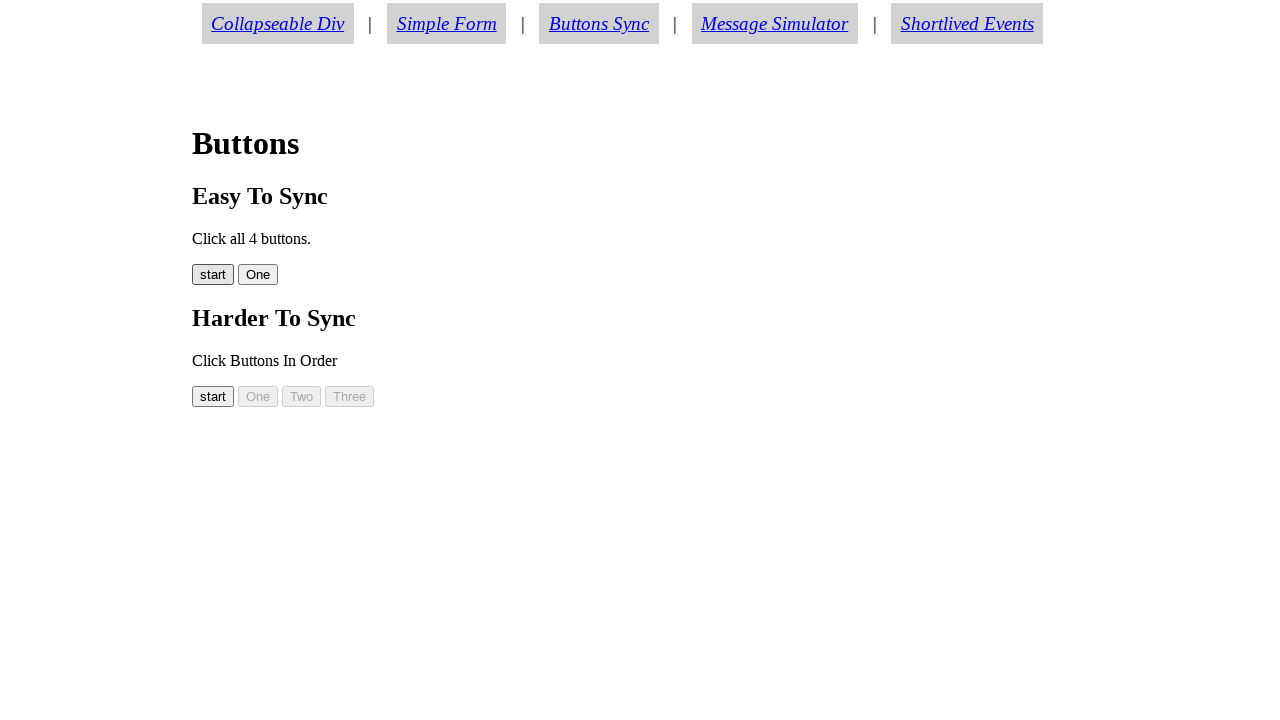

Clicked easy button 2 at (258, 275) on #easy01
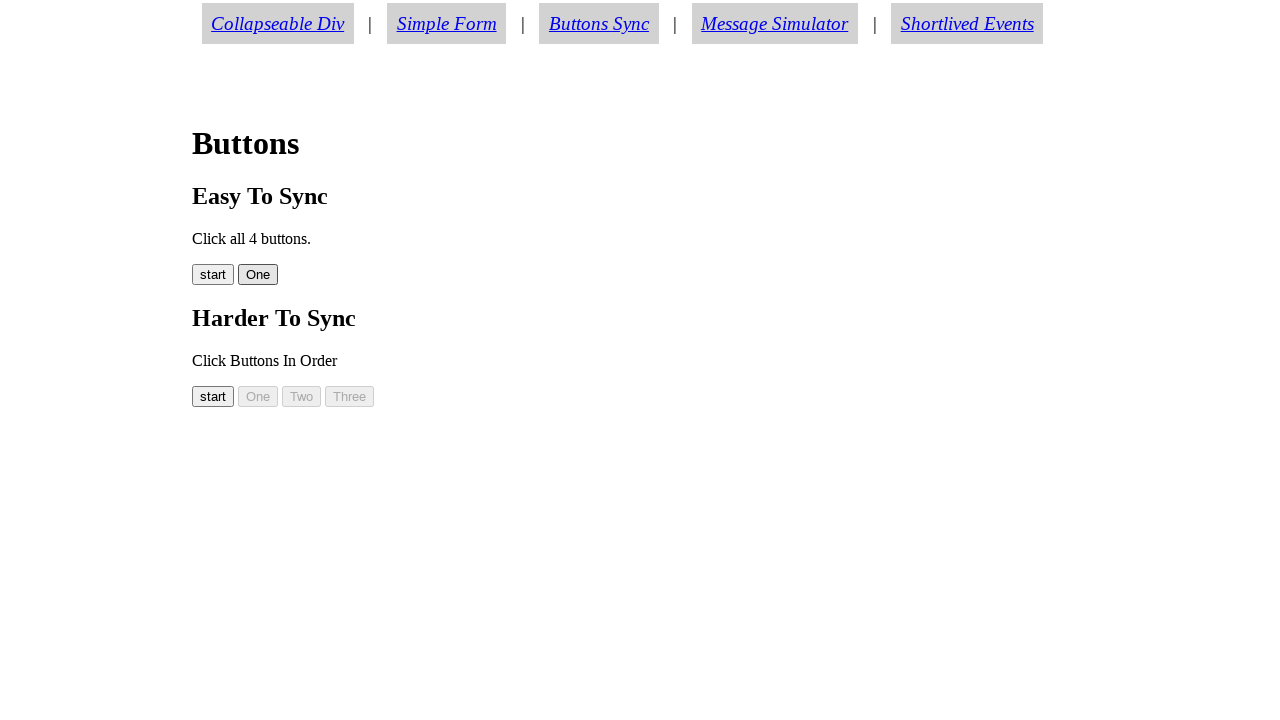

Clicked easy button 3 at (298, 275) on #easy02
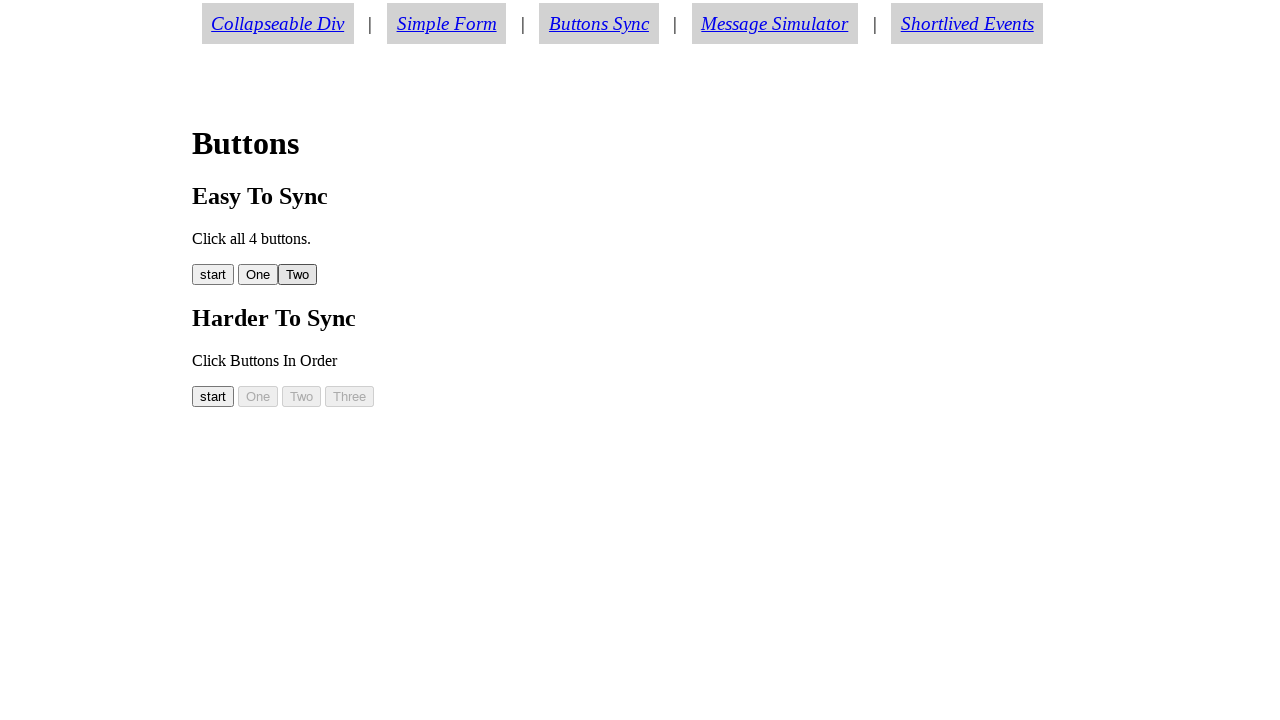

Clicked easy button 4 at (342, 275) on #easy03
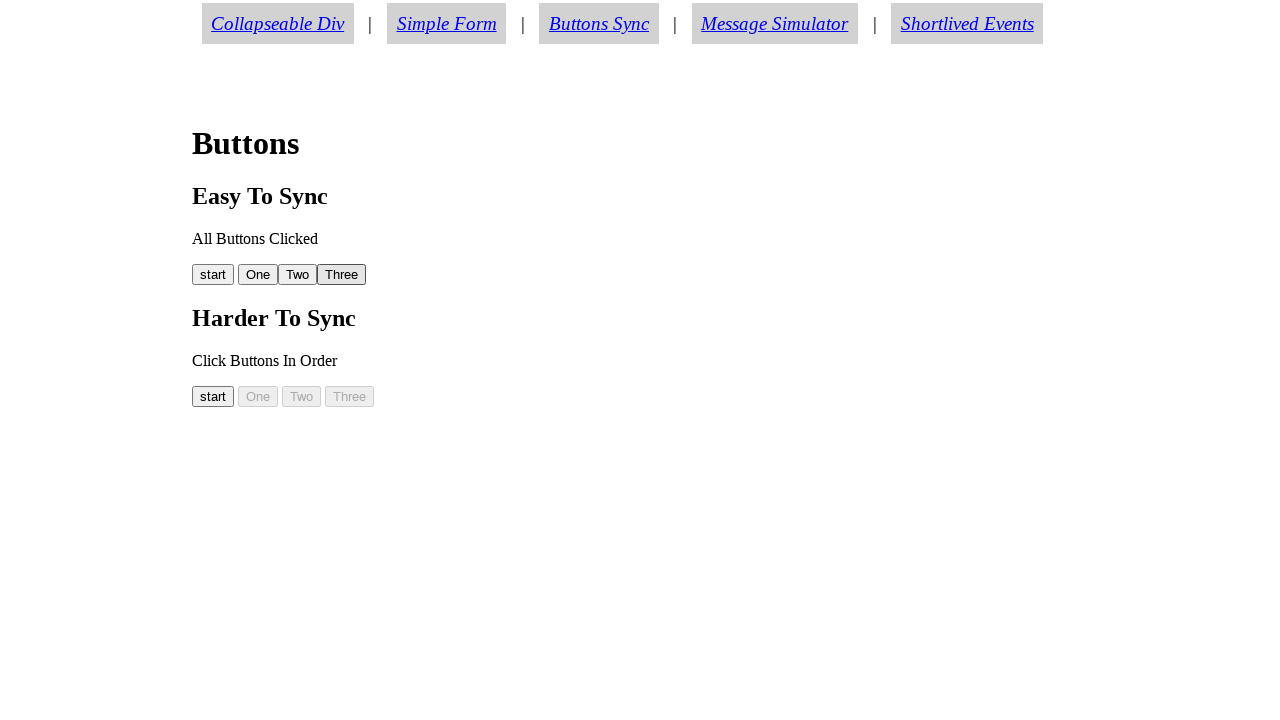

Located success message element
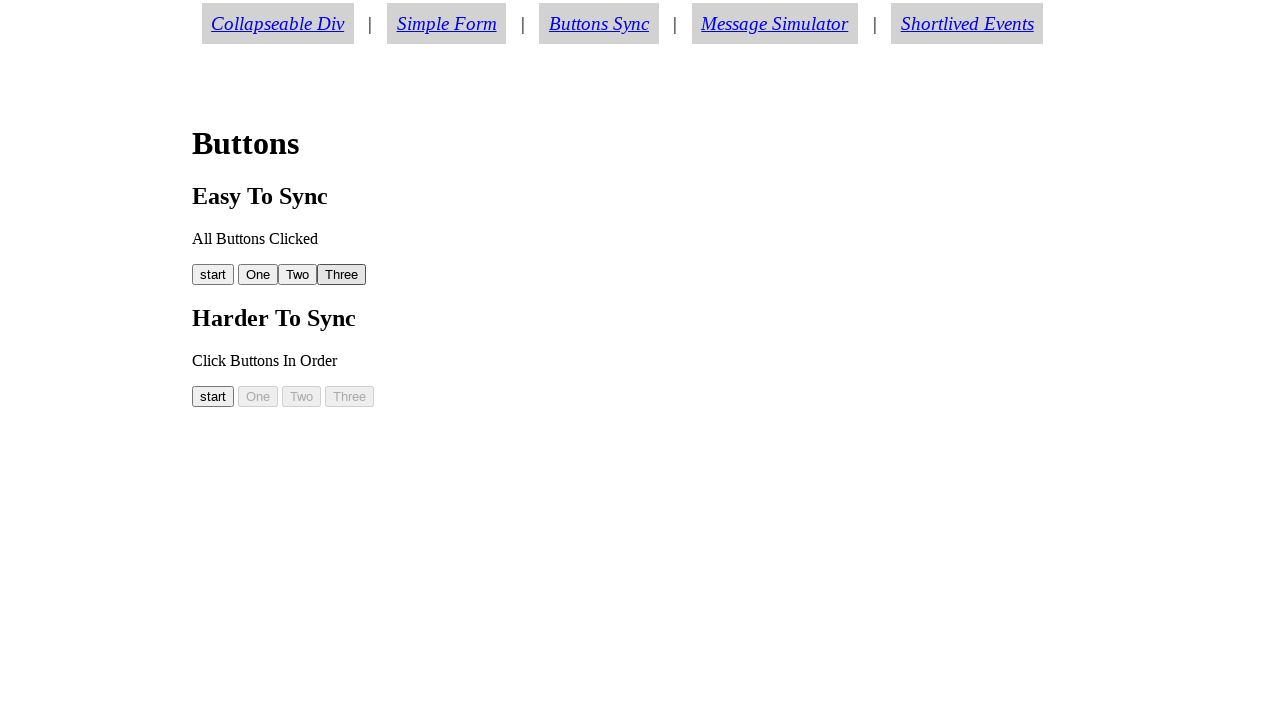

Verified success message displays 'All Buttons Clicked'
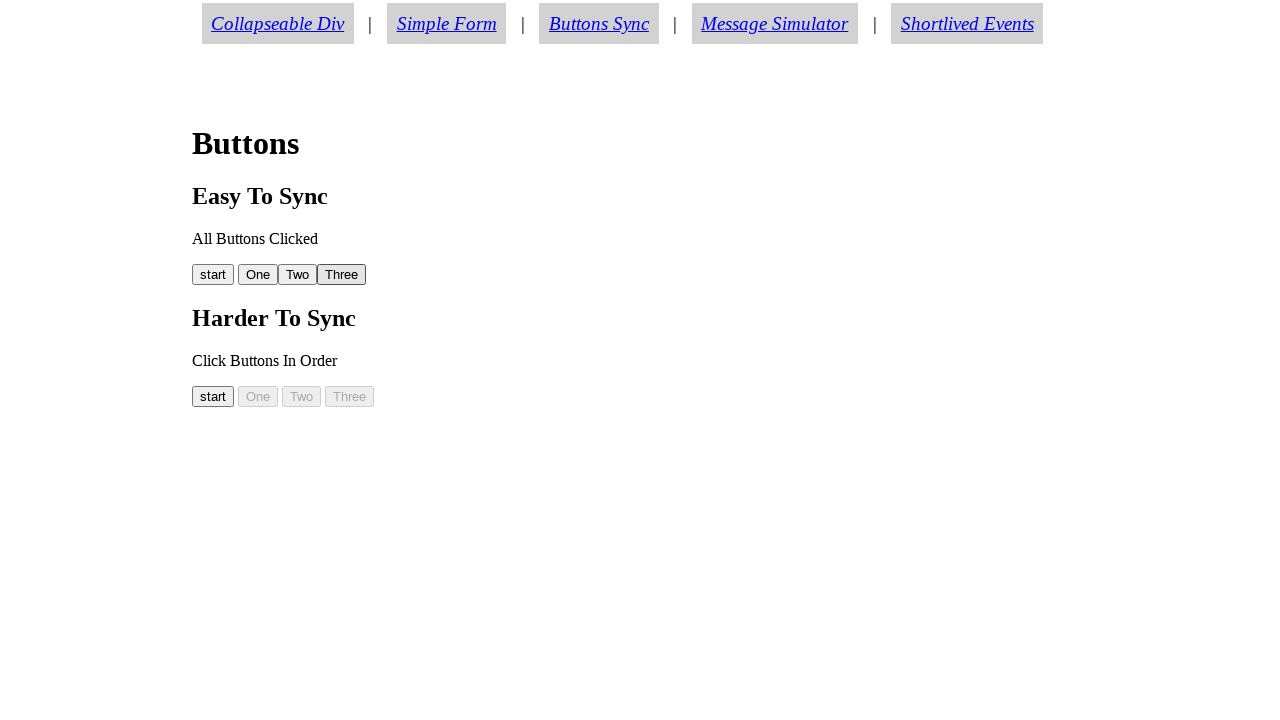

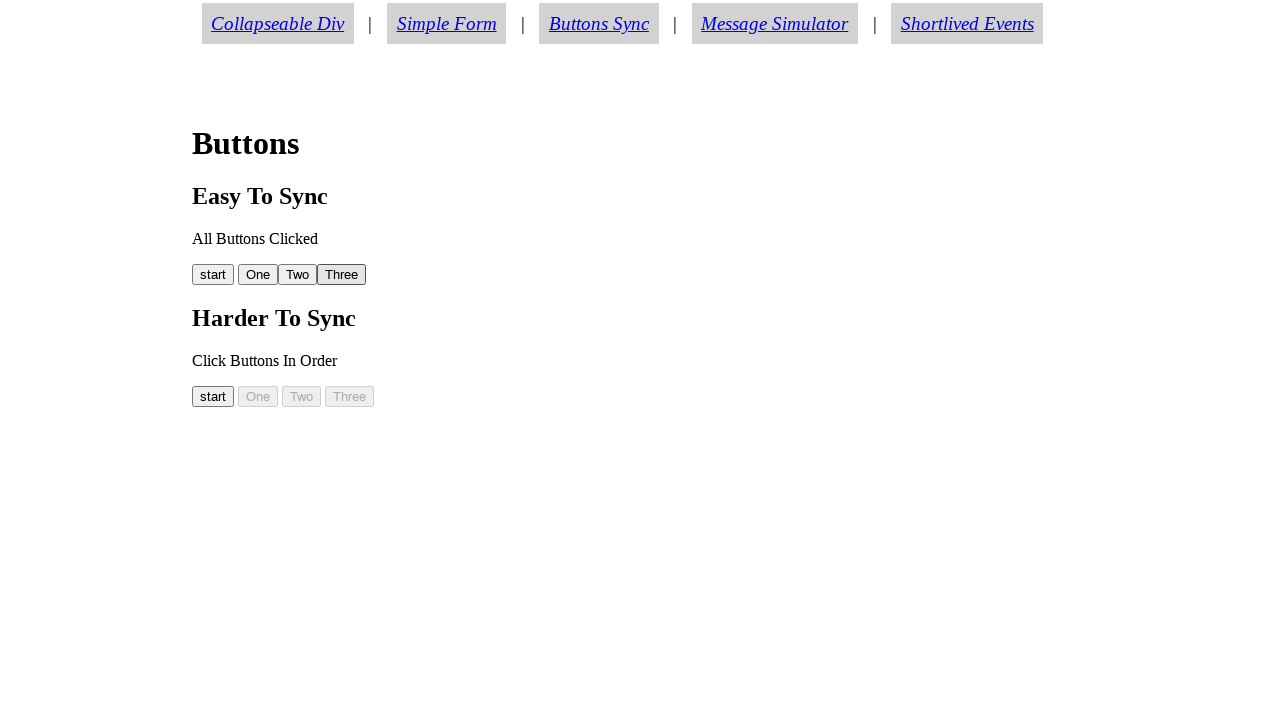